Tests the search functionality on Python.org by entering a search query and submitting the form using the Enter key

Starting URL: https://www.python.org

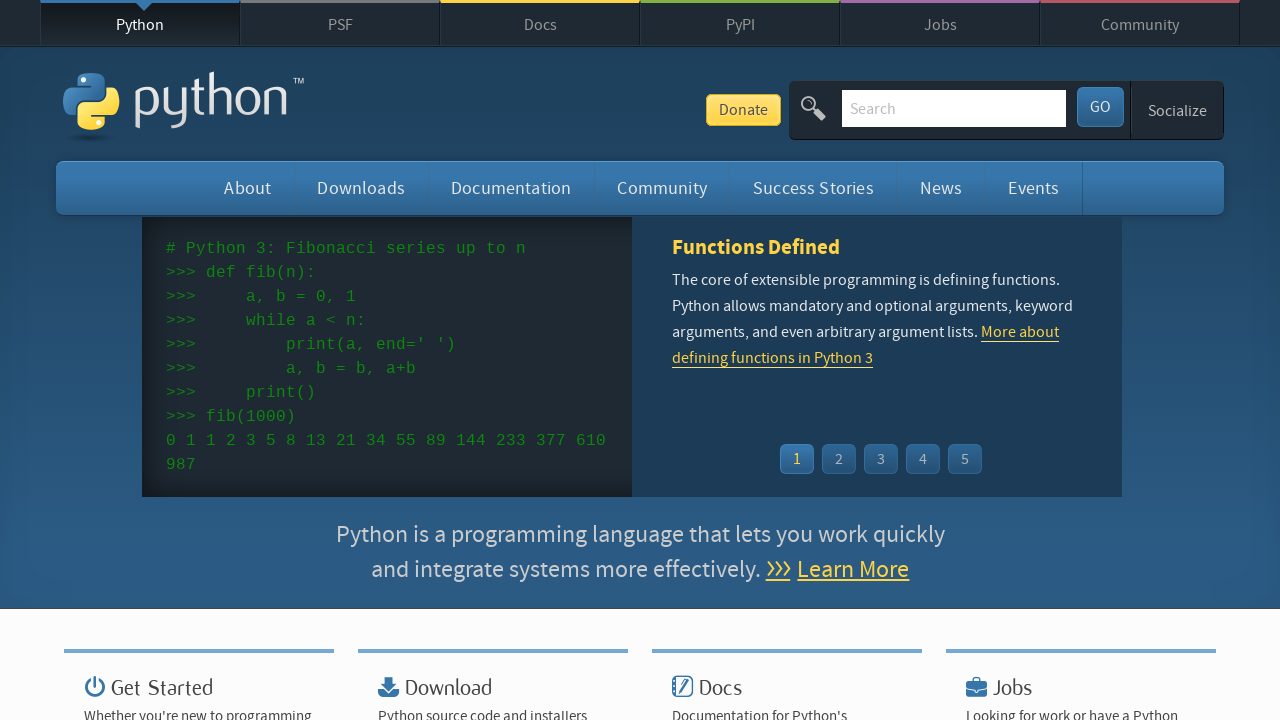

Cleared the search input field on input[name='q']
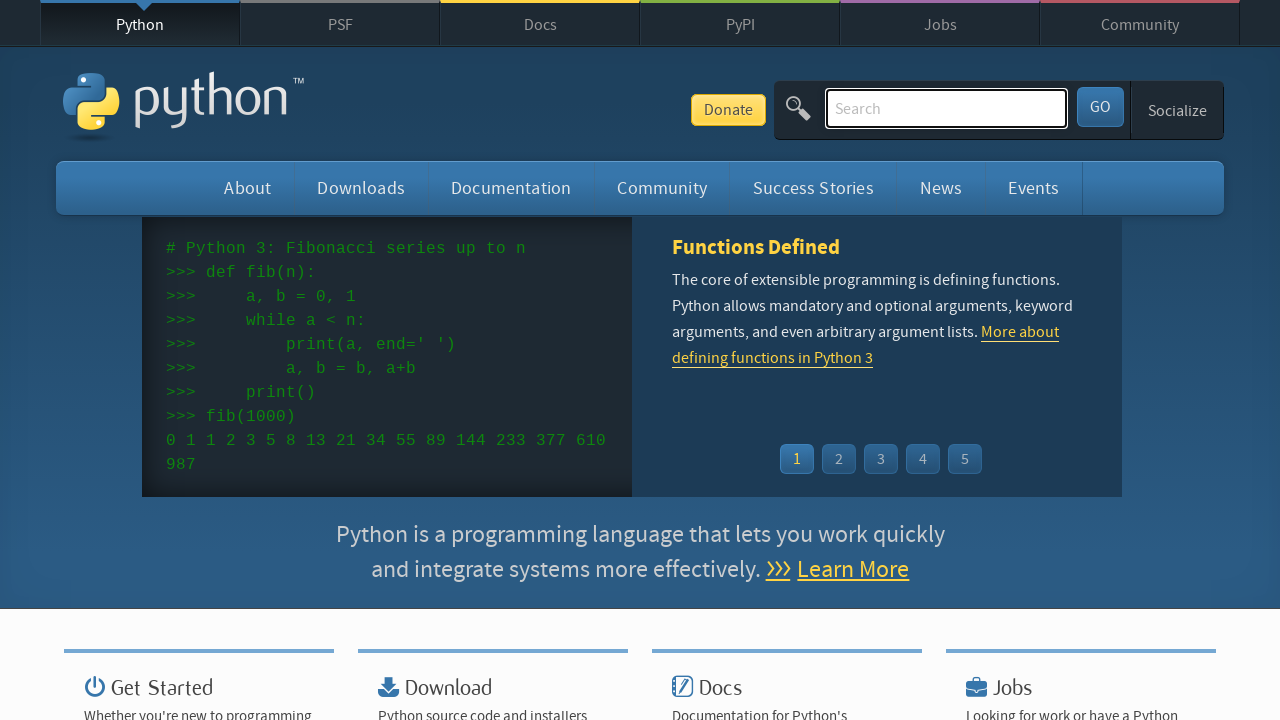

Filled search field with 'getting started with python' on input[name='q']
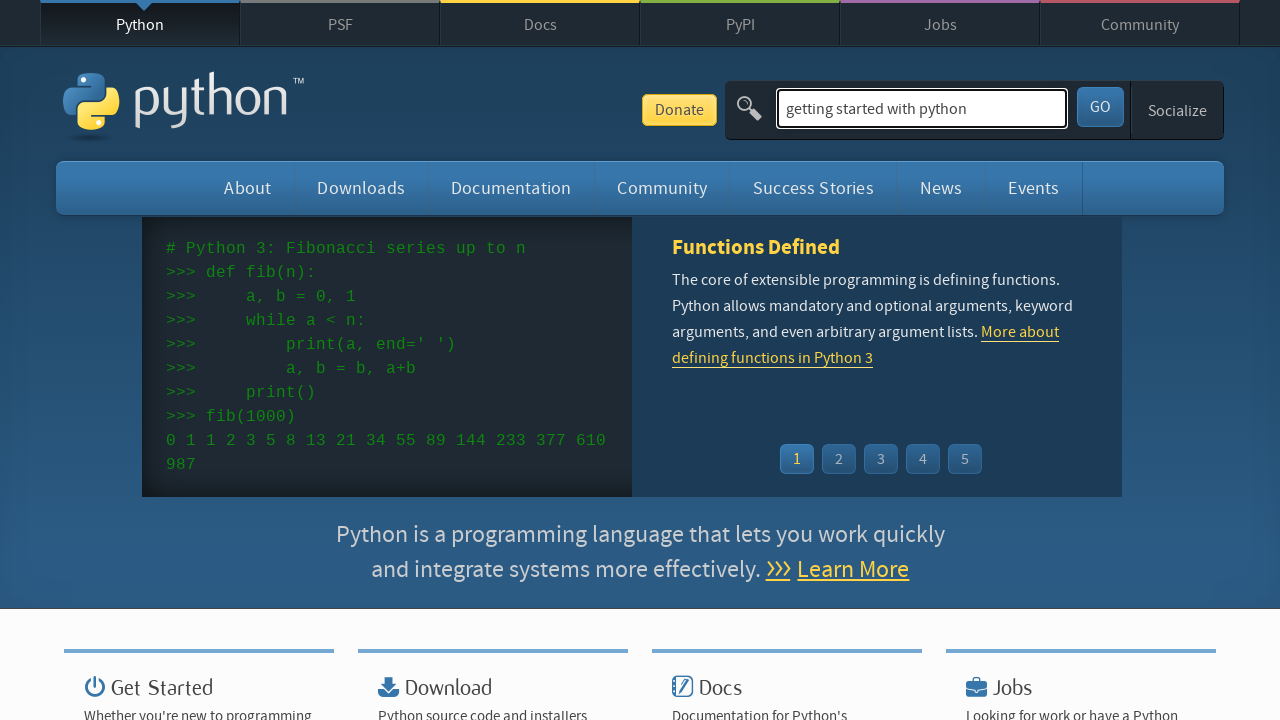

Pressed Enter to submit the search query on input[name='q']
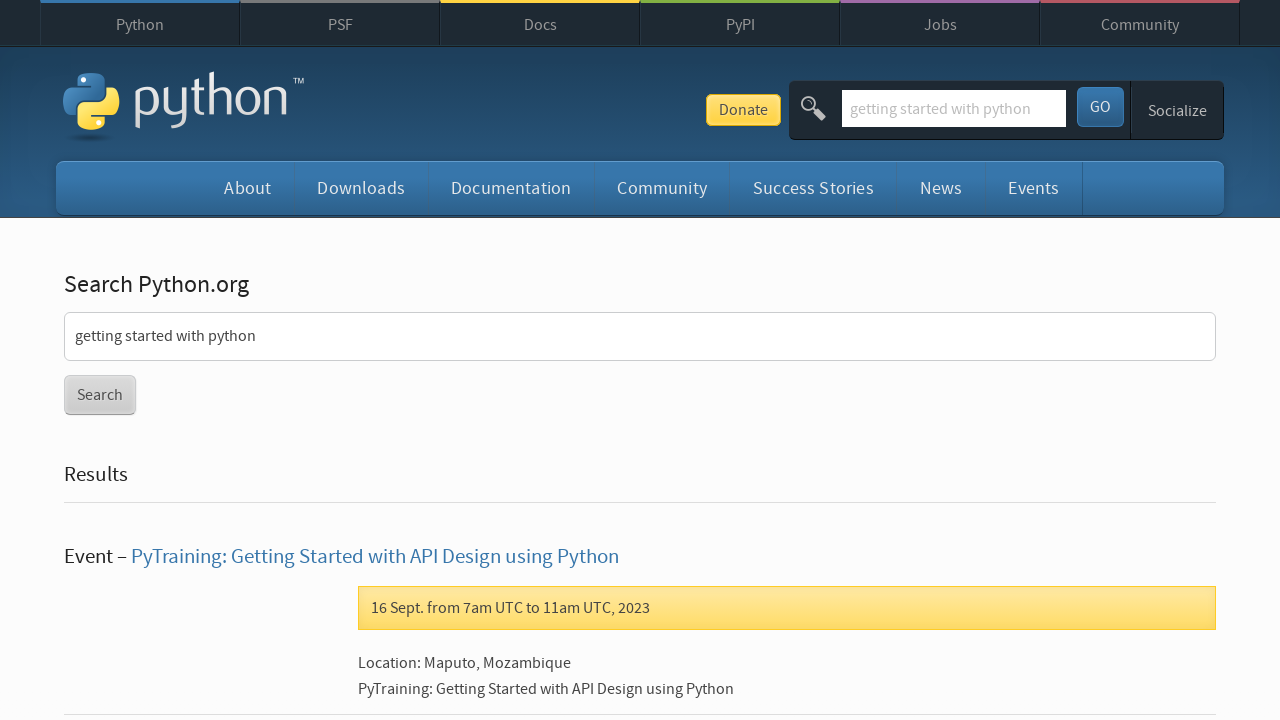

Waited for search results page to load completely
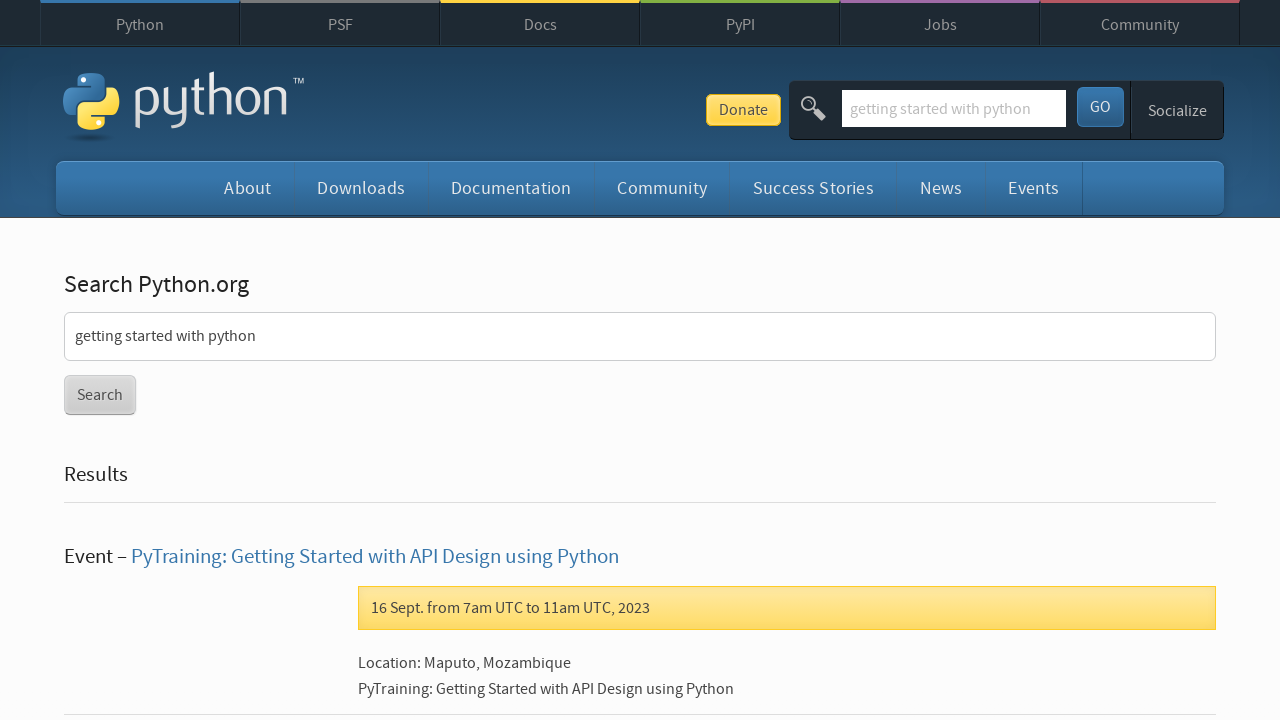

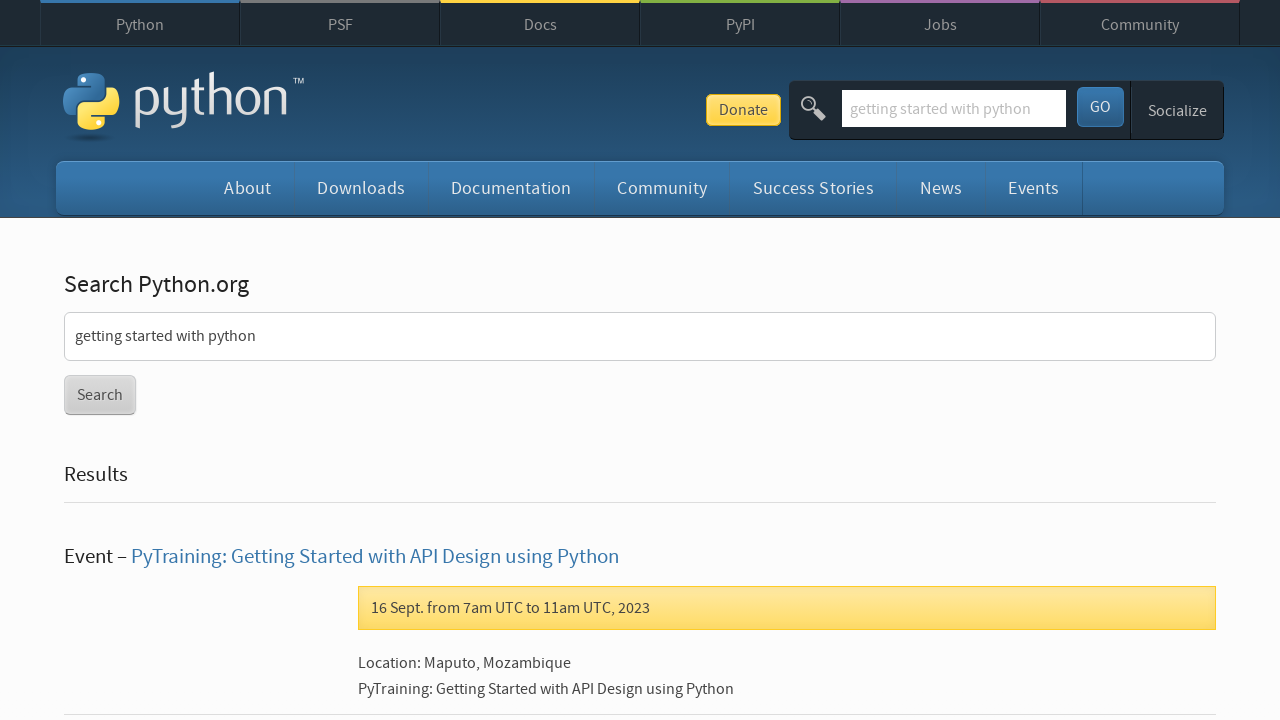